Waits for price to reach $100, then books and solves a mathematical challenge by calculating logarithm and submitting the answer

Starting URL: http://suninjuly.github.io/explicit_wait2.html

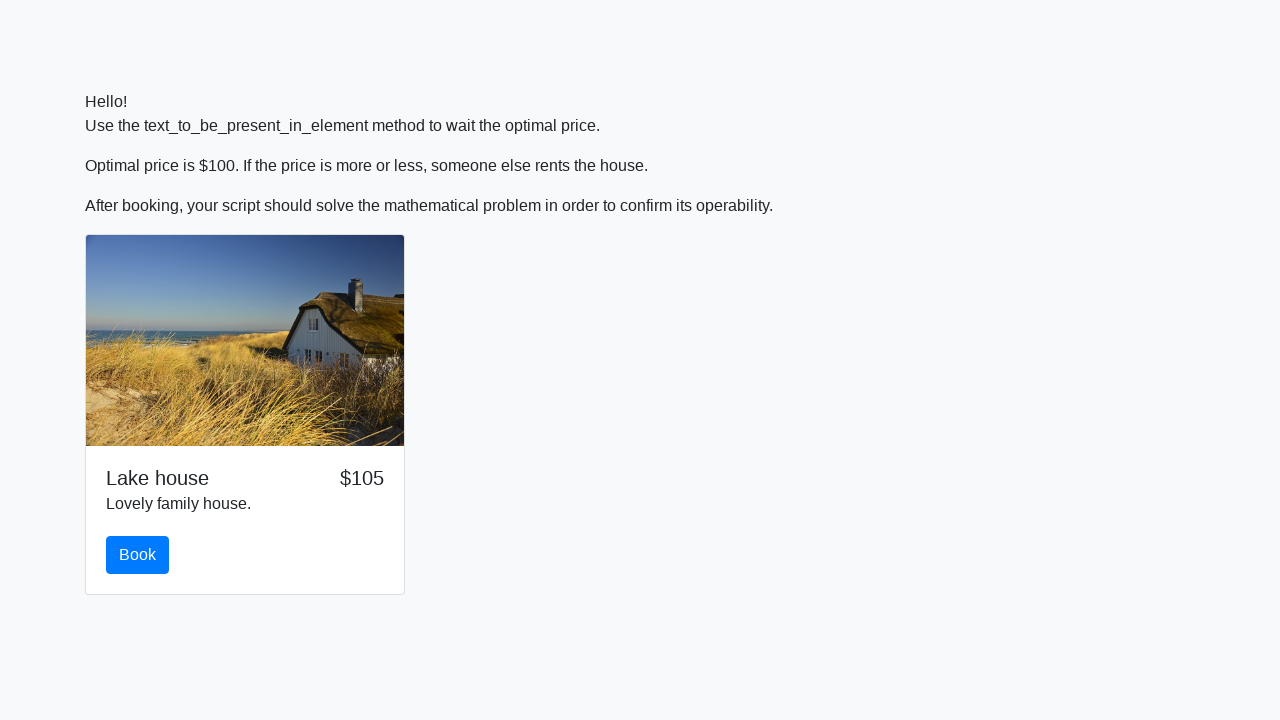

Waited for price to reach $100
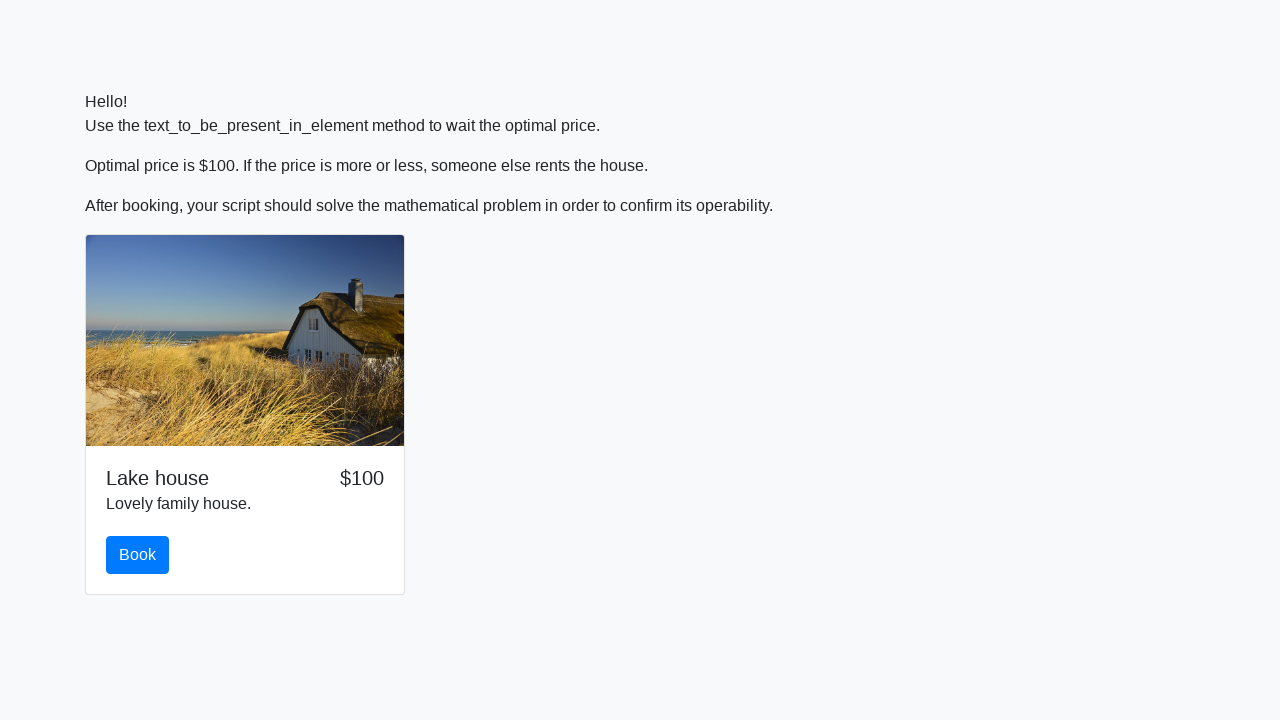

Clicked book button at (138, 555) on #book
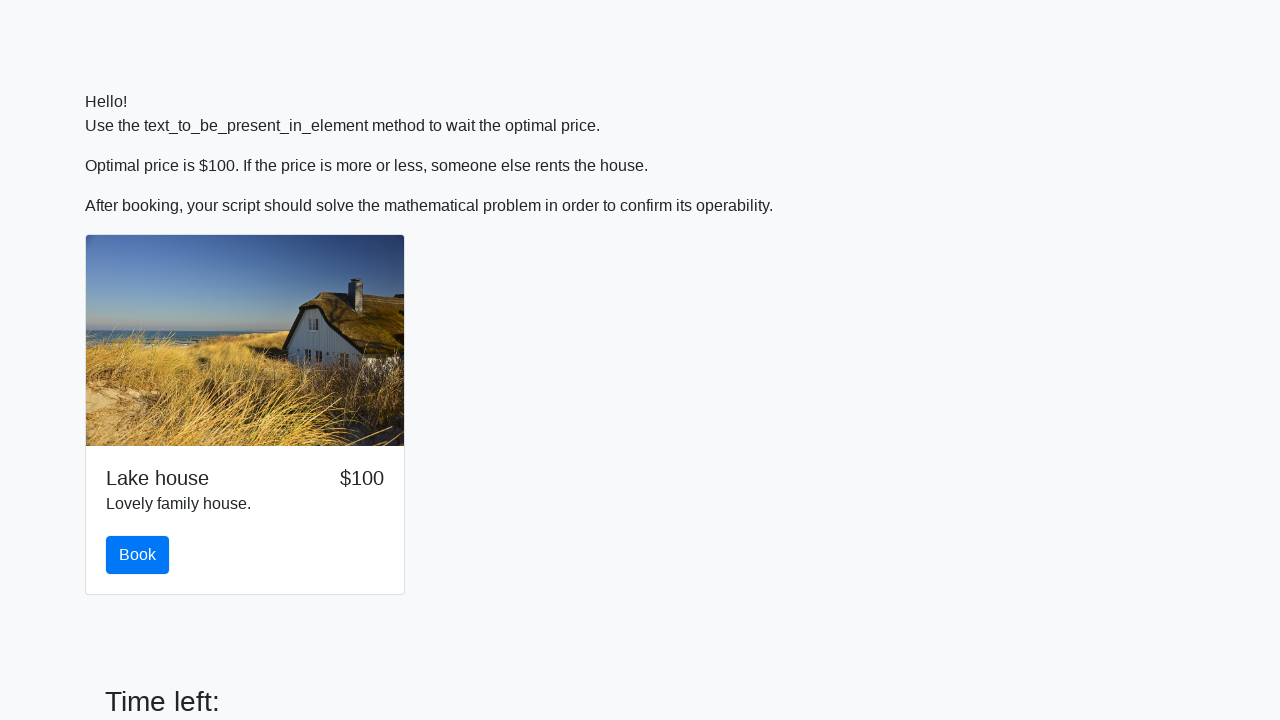

Retrieved value from input field: 201
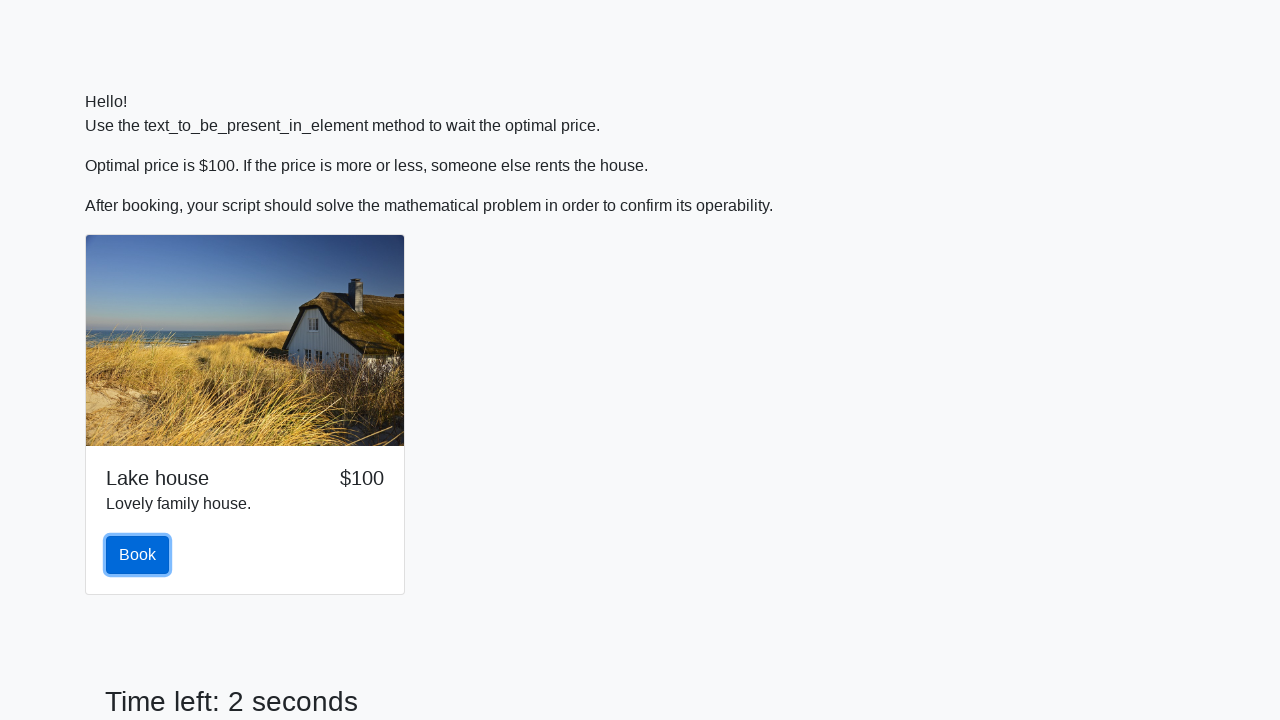

Calculated logarithm result: -0.2974859624134128
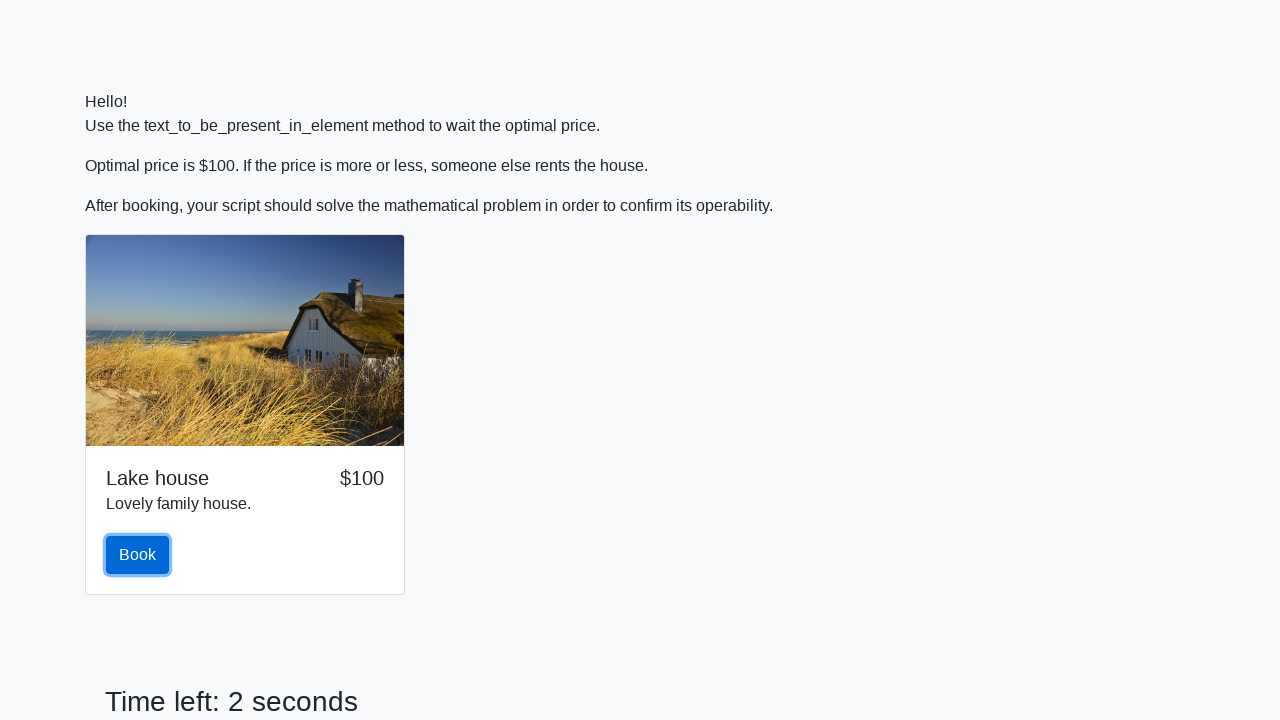

Filled answer field with calculated value: -0.2974859624134128 on #answer
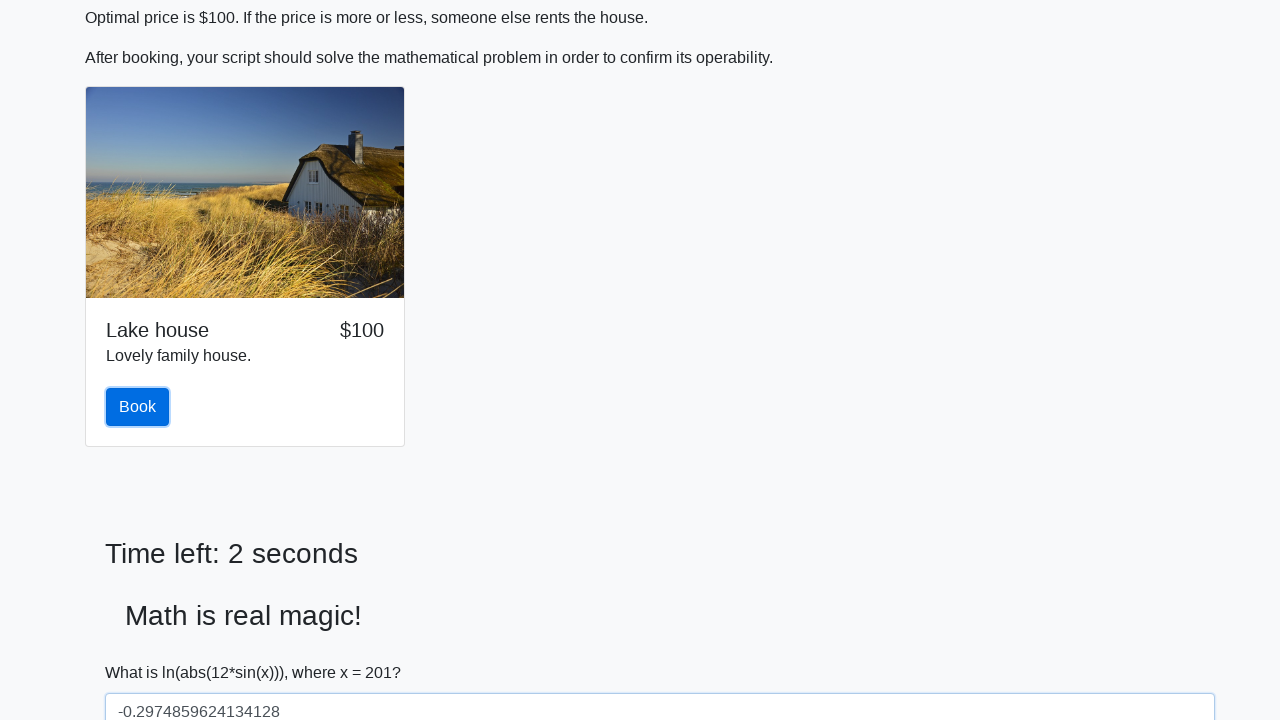

Clicked solve button to submit answer at (143, 651) on #solve
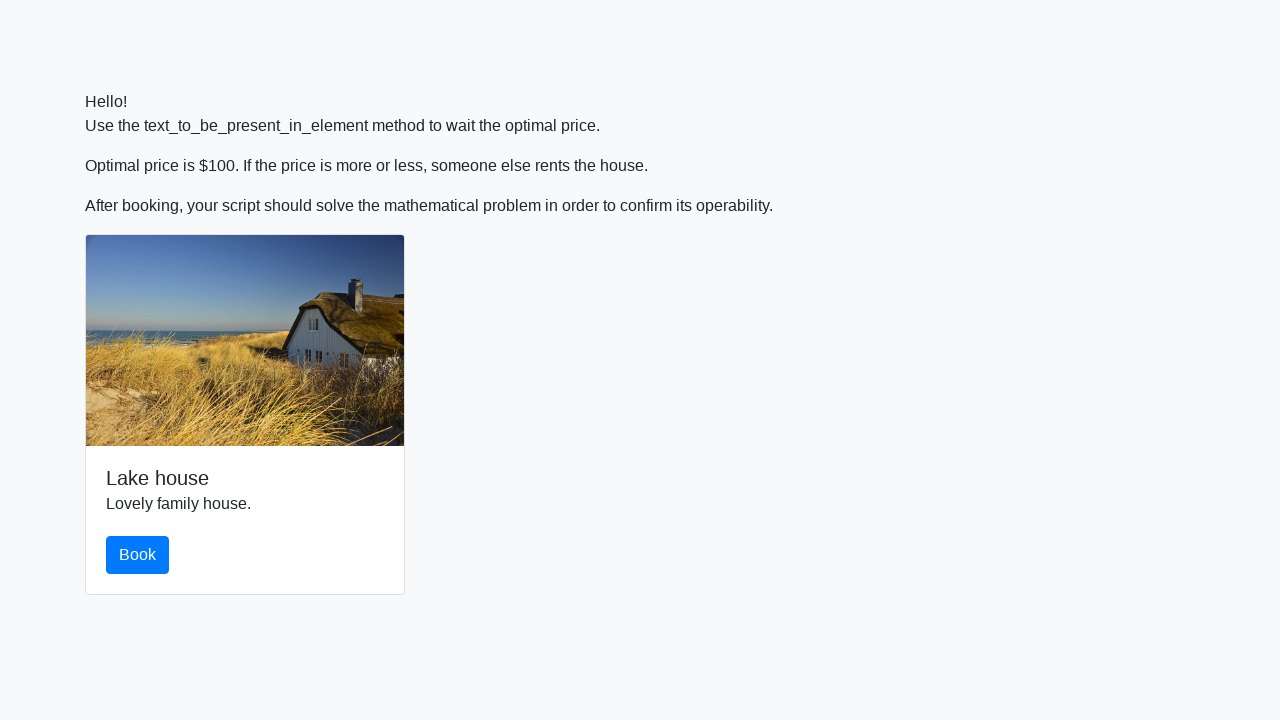

Set up dialog handler to accept alerts
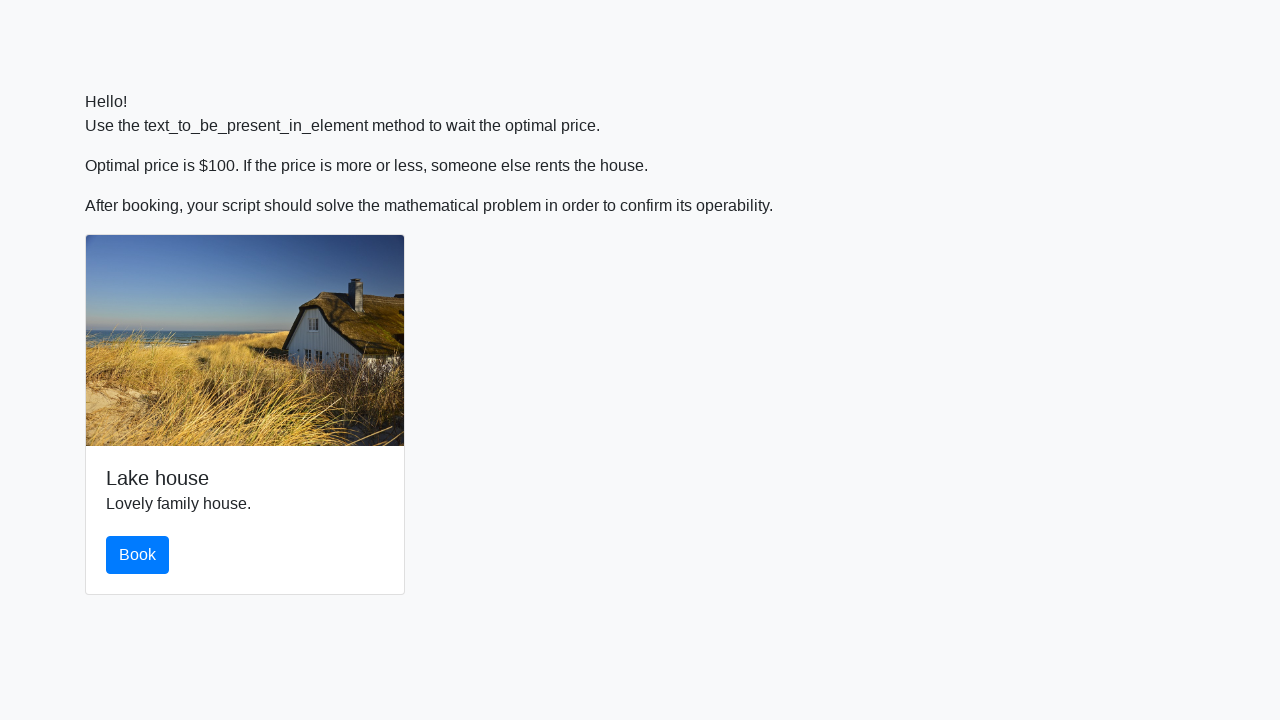

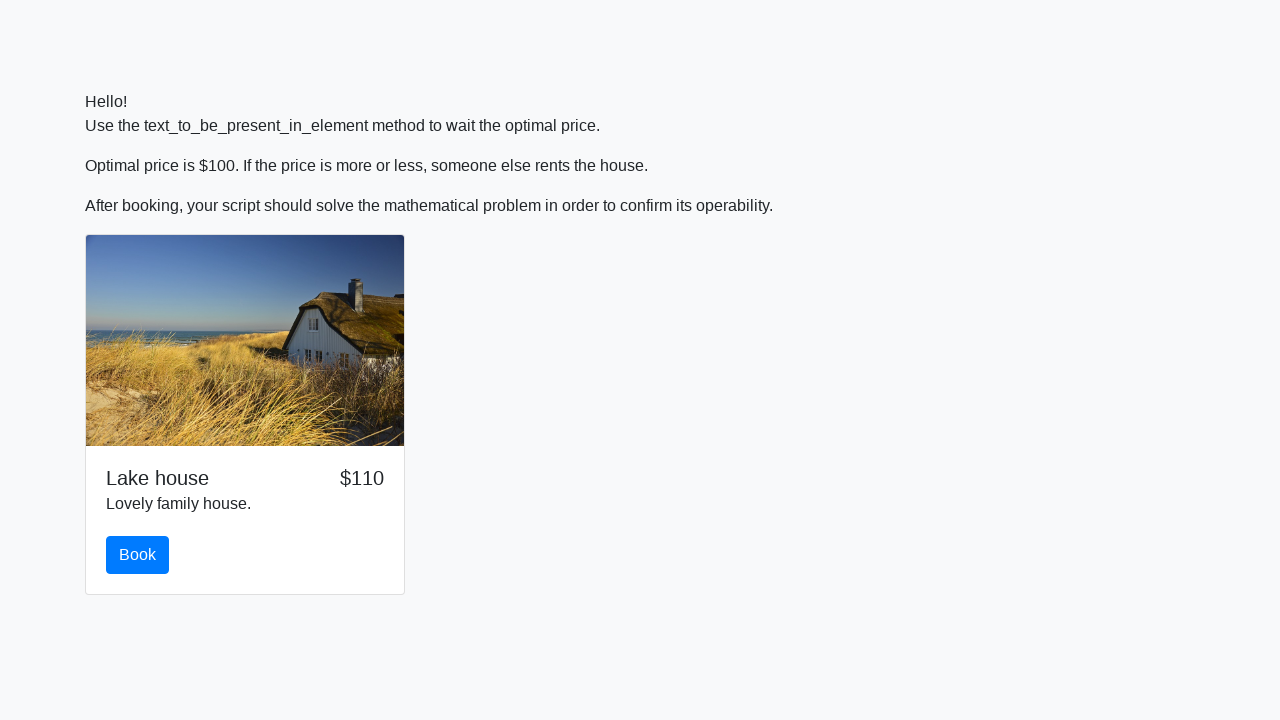